Tests checkbox functionality by navigating to a checkboxes page and verifying the checked/unchecked state of checkboxes using both attribute lookup and isSelected methods

Starting URL: https://the-internet.herokuapp.com/checkboxes

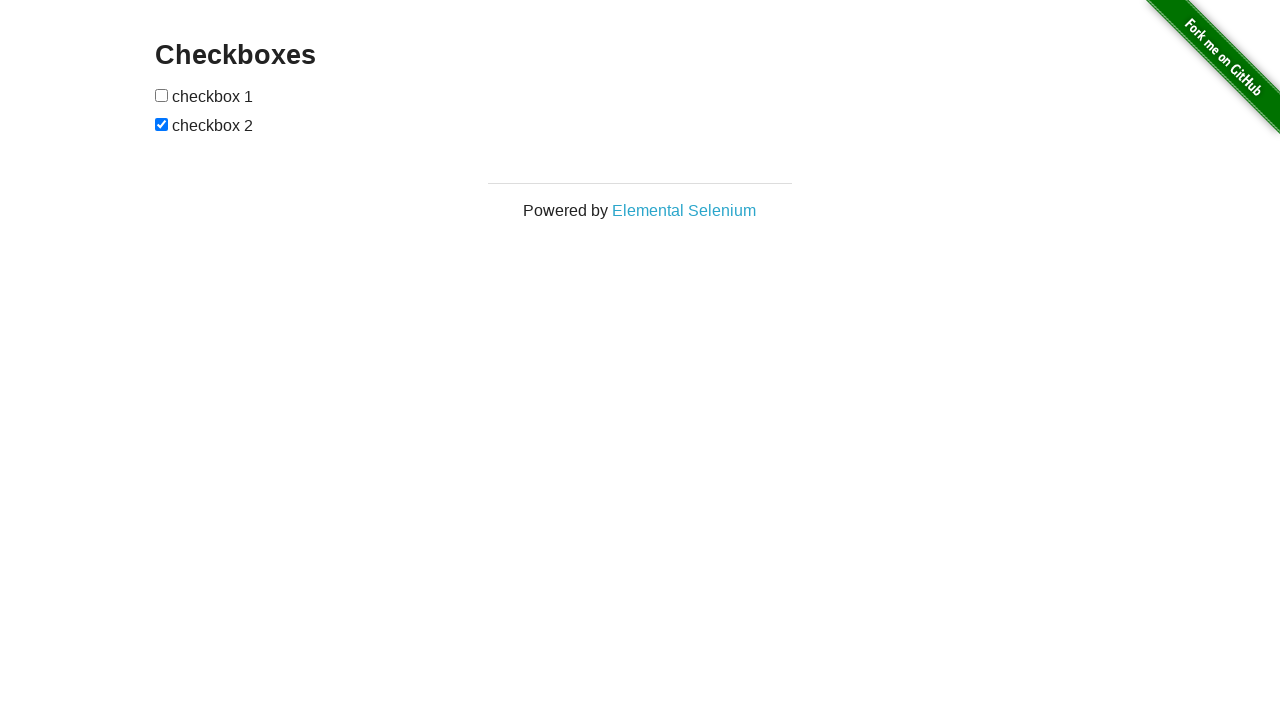

Waited for checkboxes to be present on the page
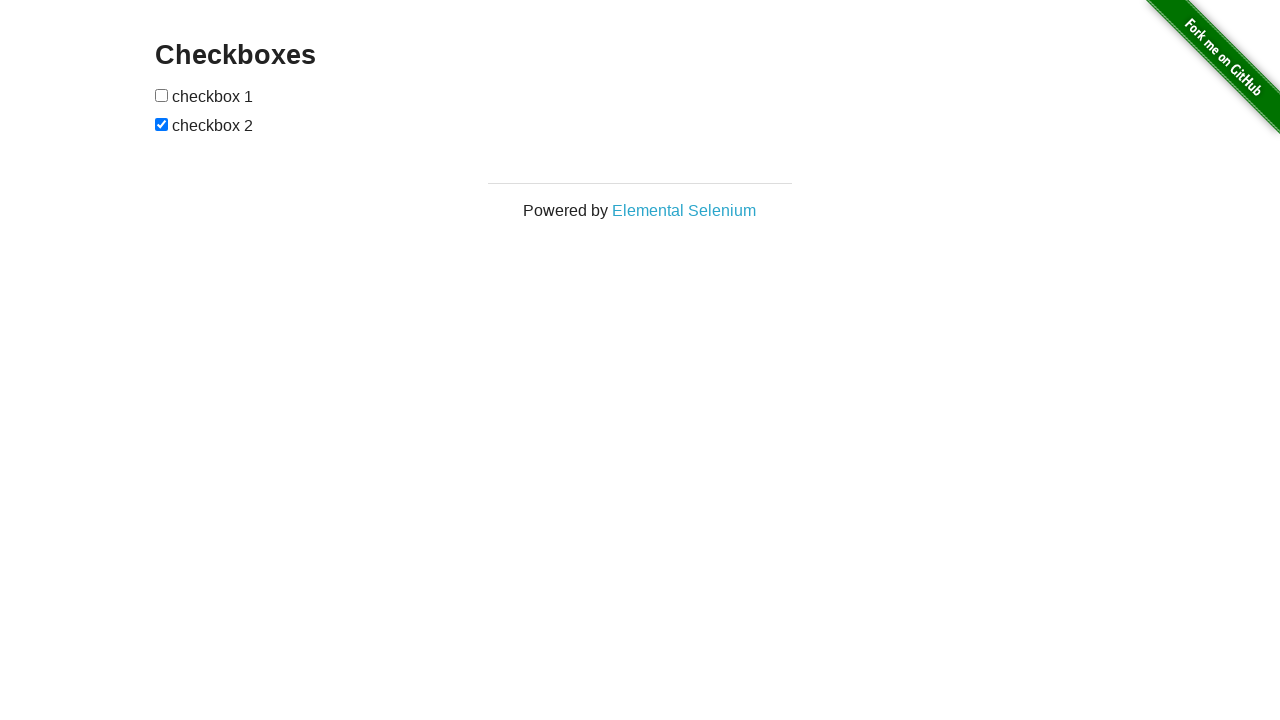

Located all checkbox elements on the page
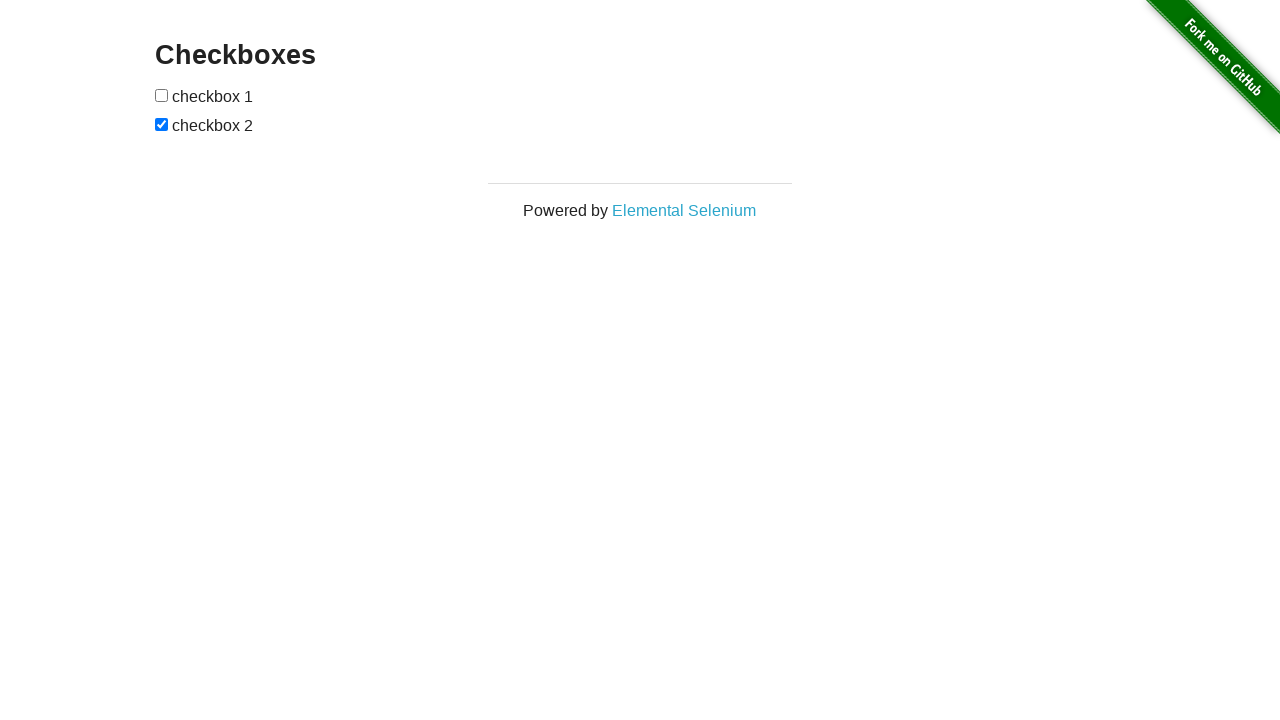

Selected first checkbox element
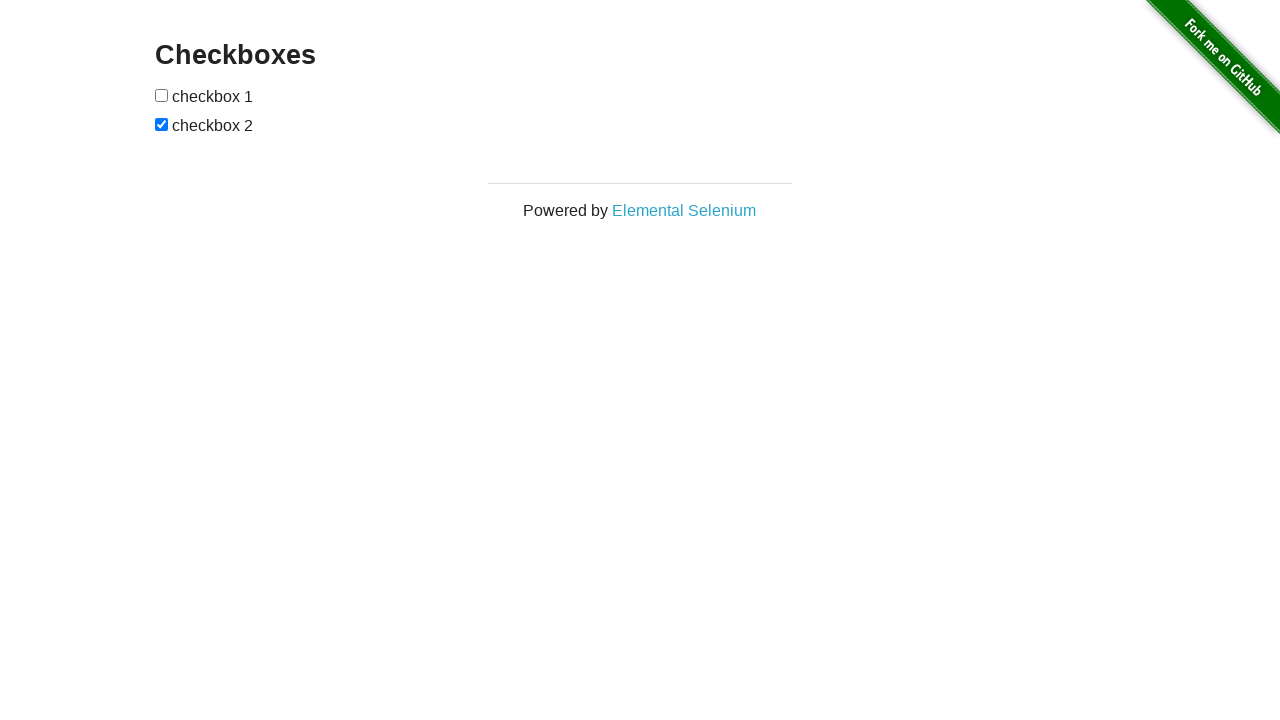

Verified first checkbox is unchecked by default
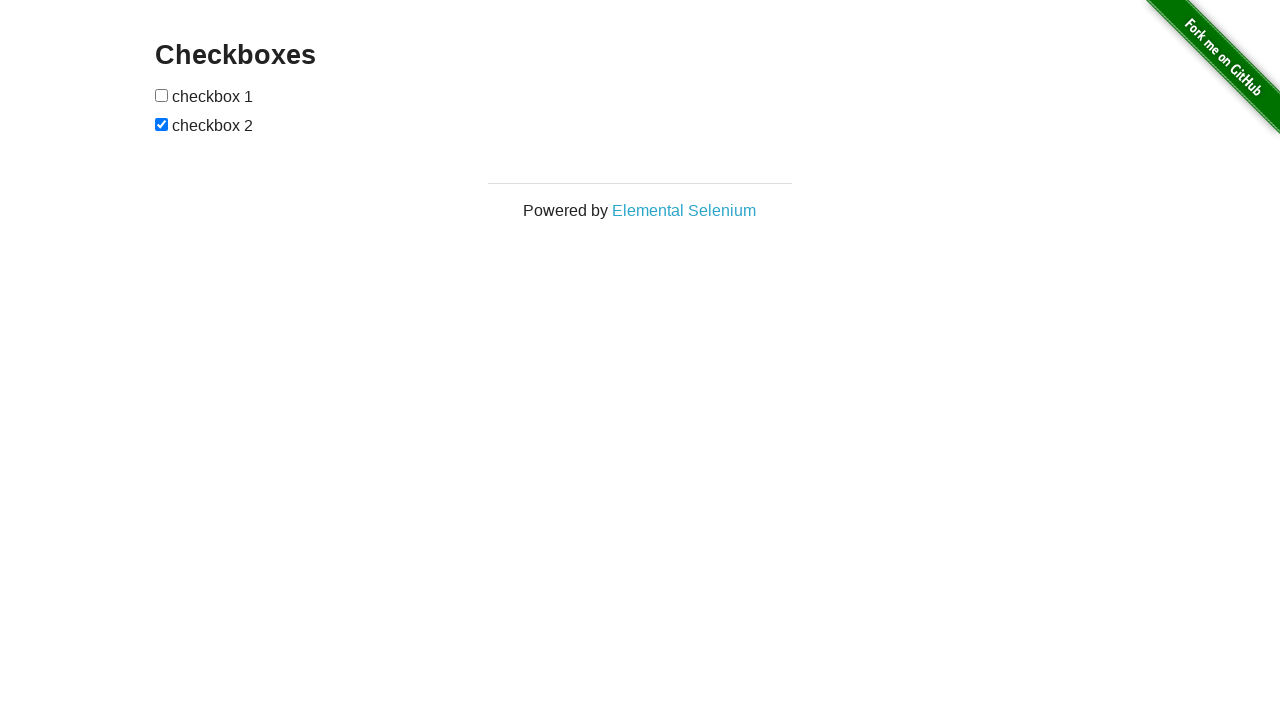

Selected second checkbox element
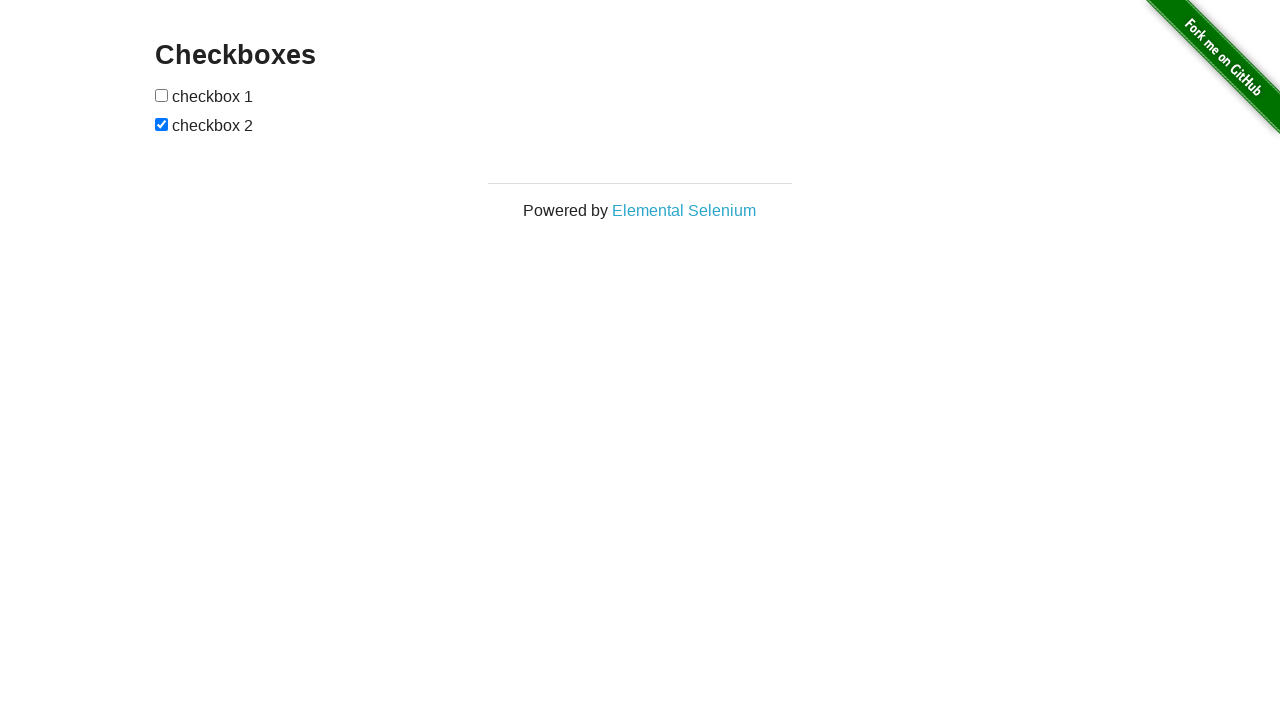

Verified second checkbox is checked by default
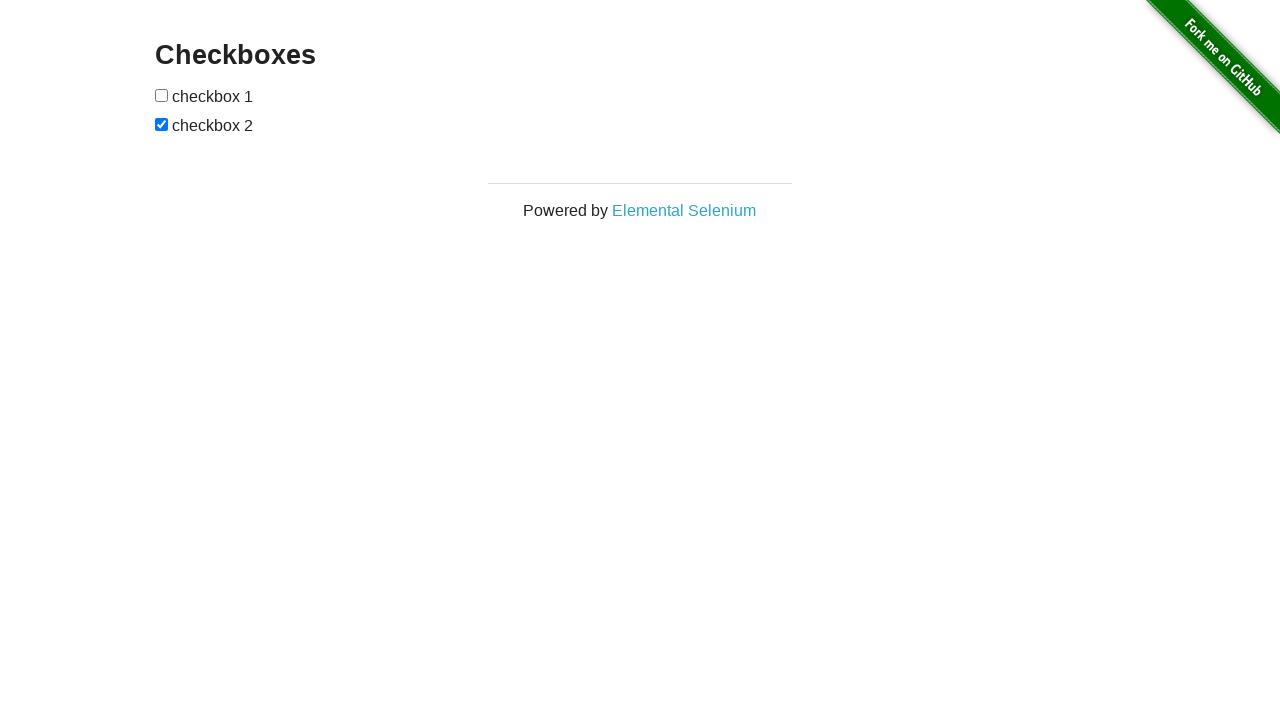

Clicked first checkbox to check it at (162, 95) on input[type="checkbox"] >> nth=0
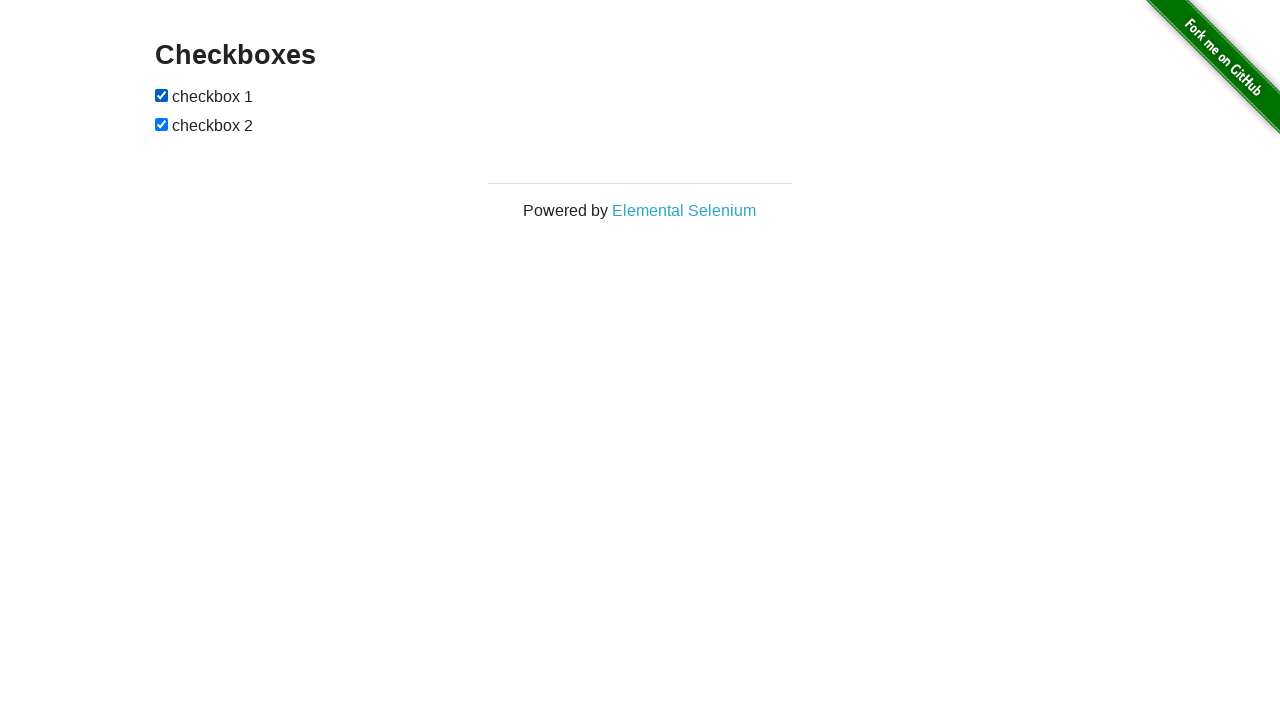

Verified first checkbox is now checked after clicking
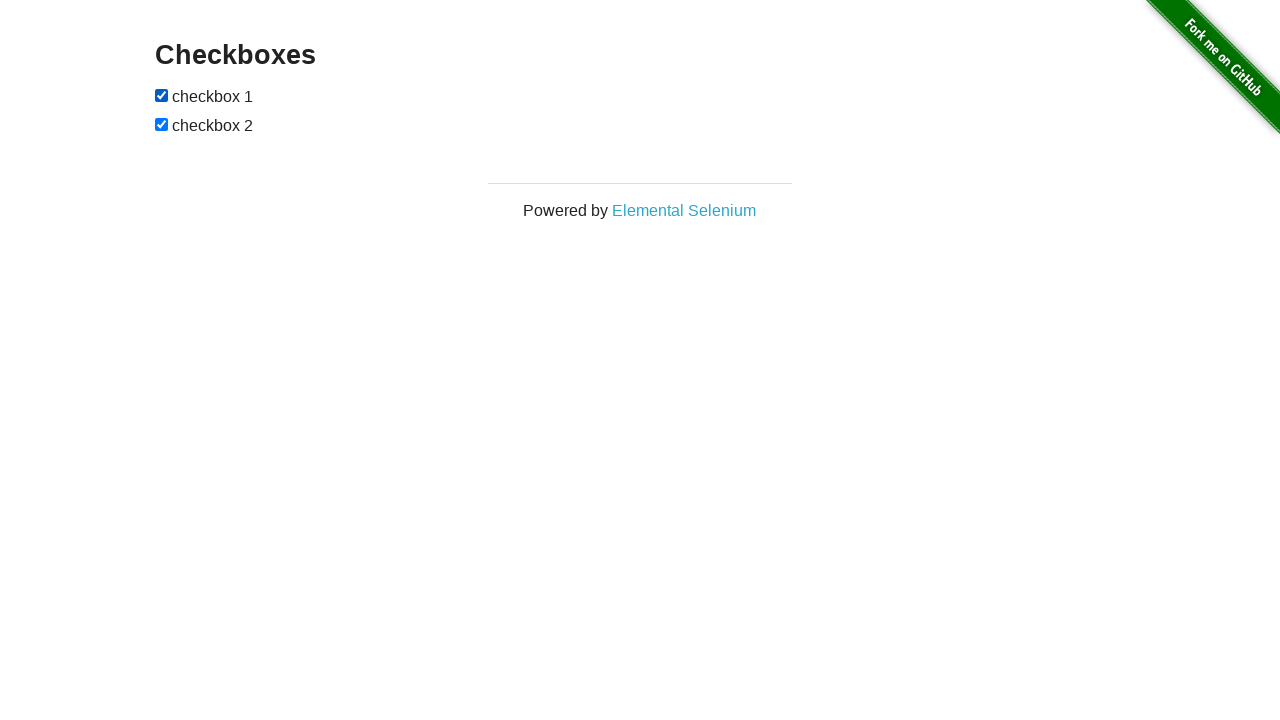

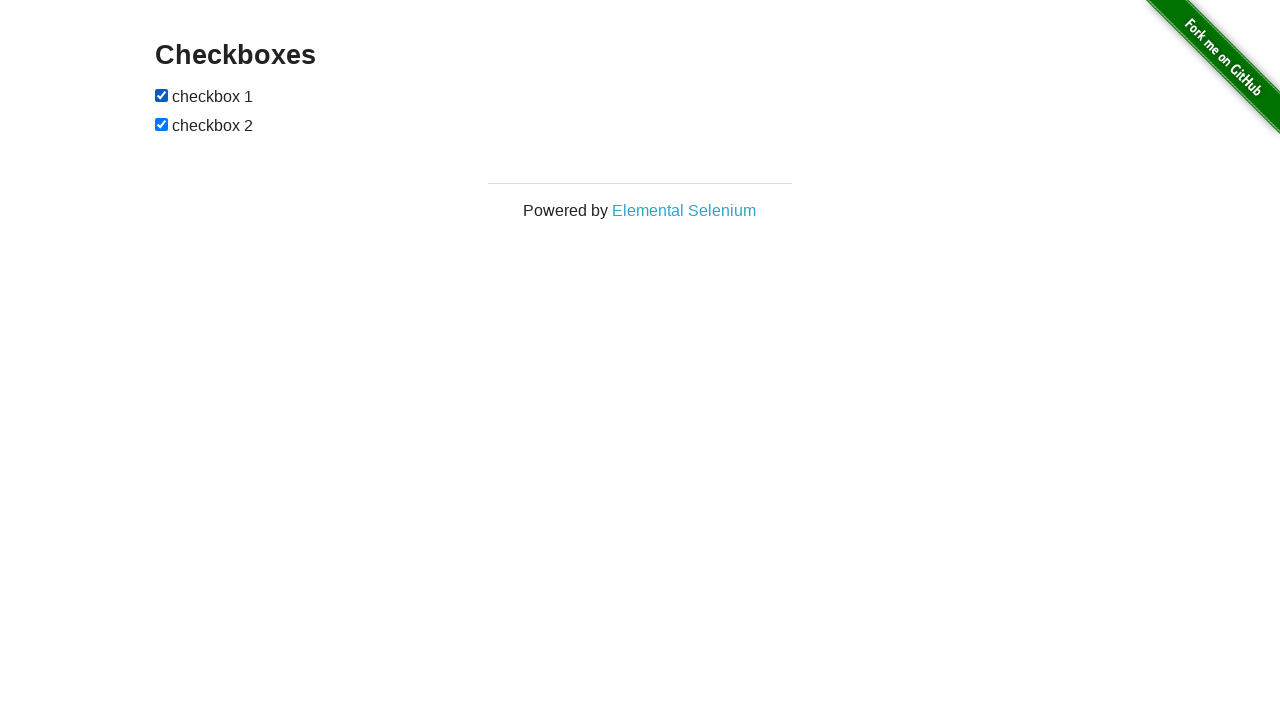